Tests adding a new todo item to the TodoMVC application by filling in the input field and pressing Enter

Starting URL: https://demo.playwright.dev/todomvc/#/

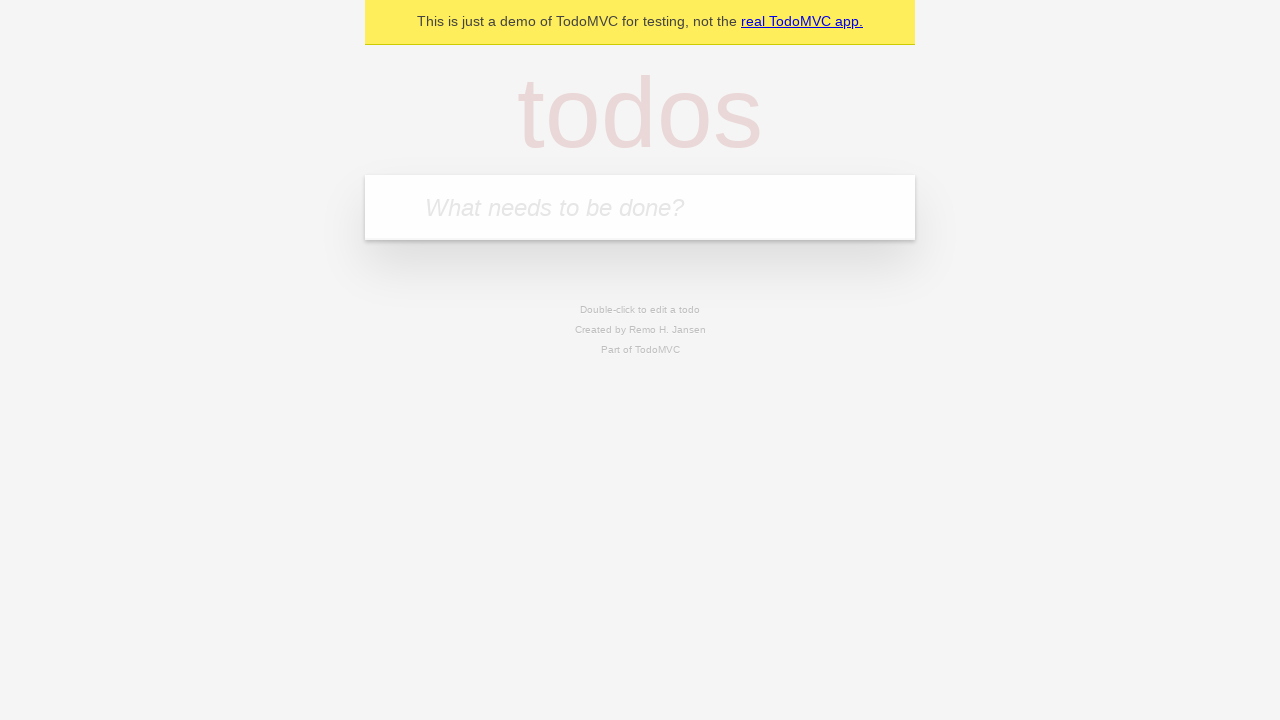

Clicked on the todo input field at (640, 207) on internal:attr=[placeholder="What needs to be done?"i]
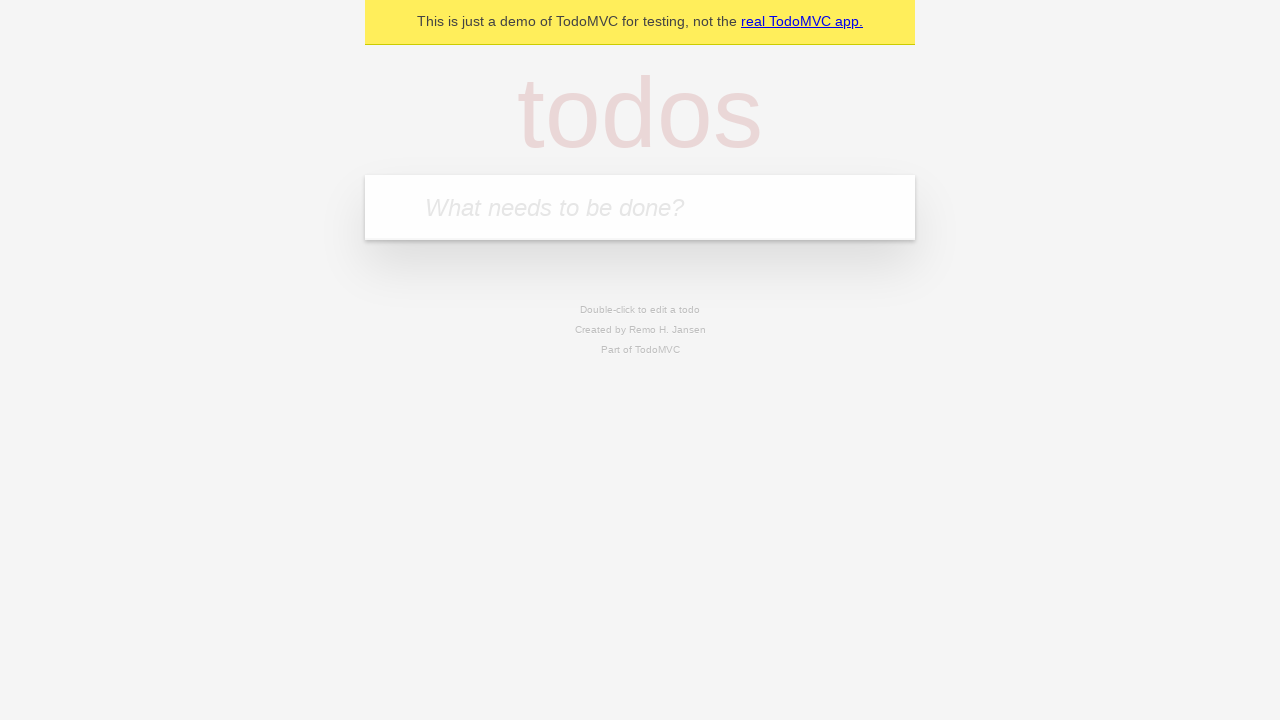

Filled input field with new todo item 'Создать первый сценарий' on internal:attr=[placeholder="What needs to be done?"i]
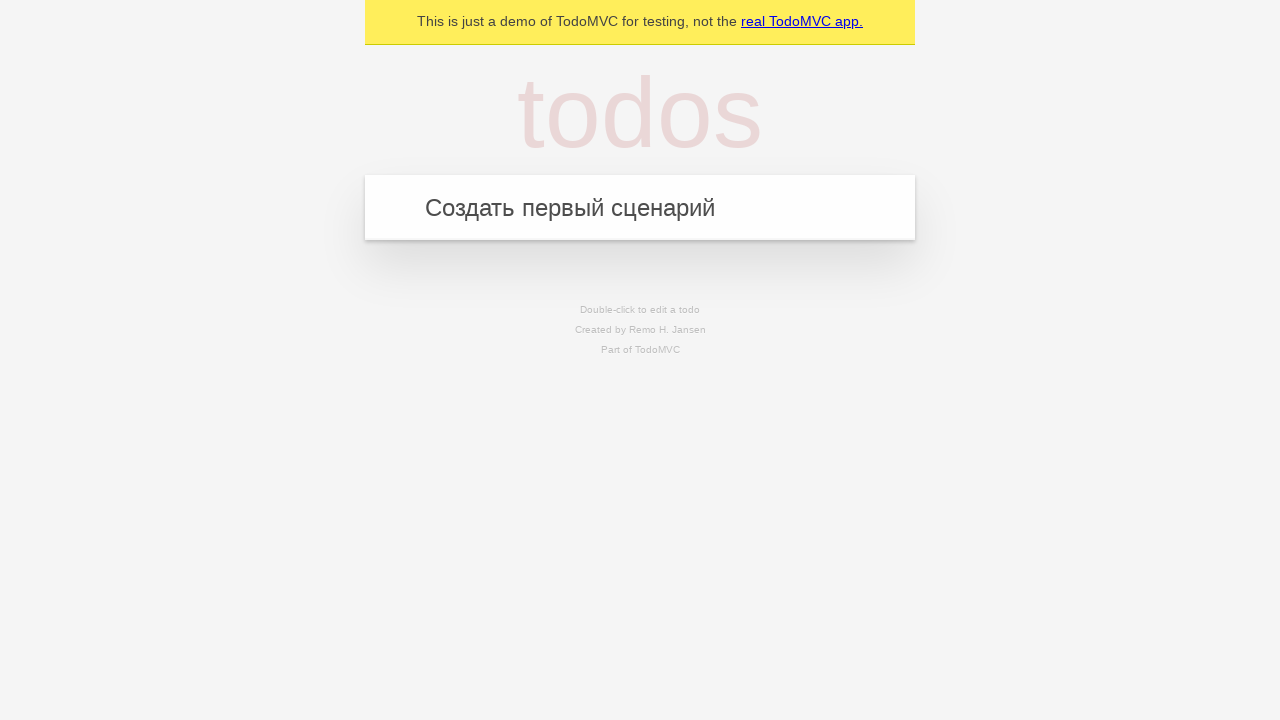

Pressed Enter to add the new todo item on internal:attr=[placeholder="What needs to be done?"i]
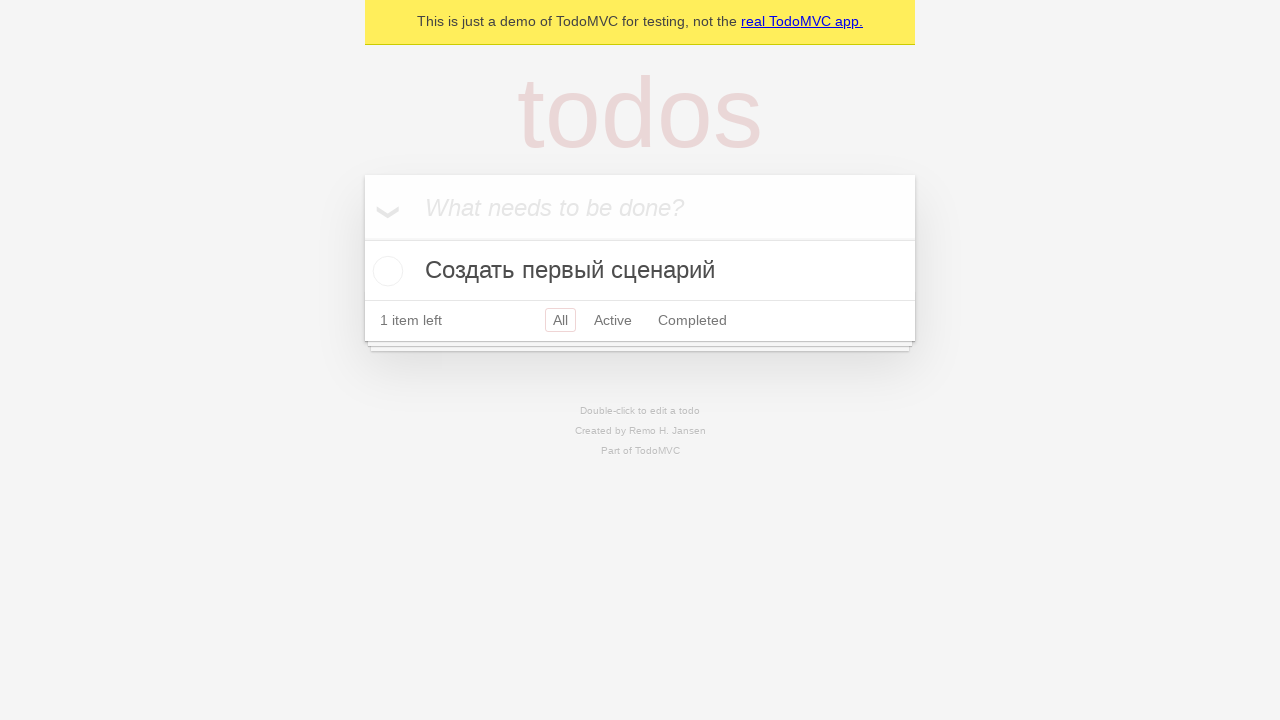

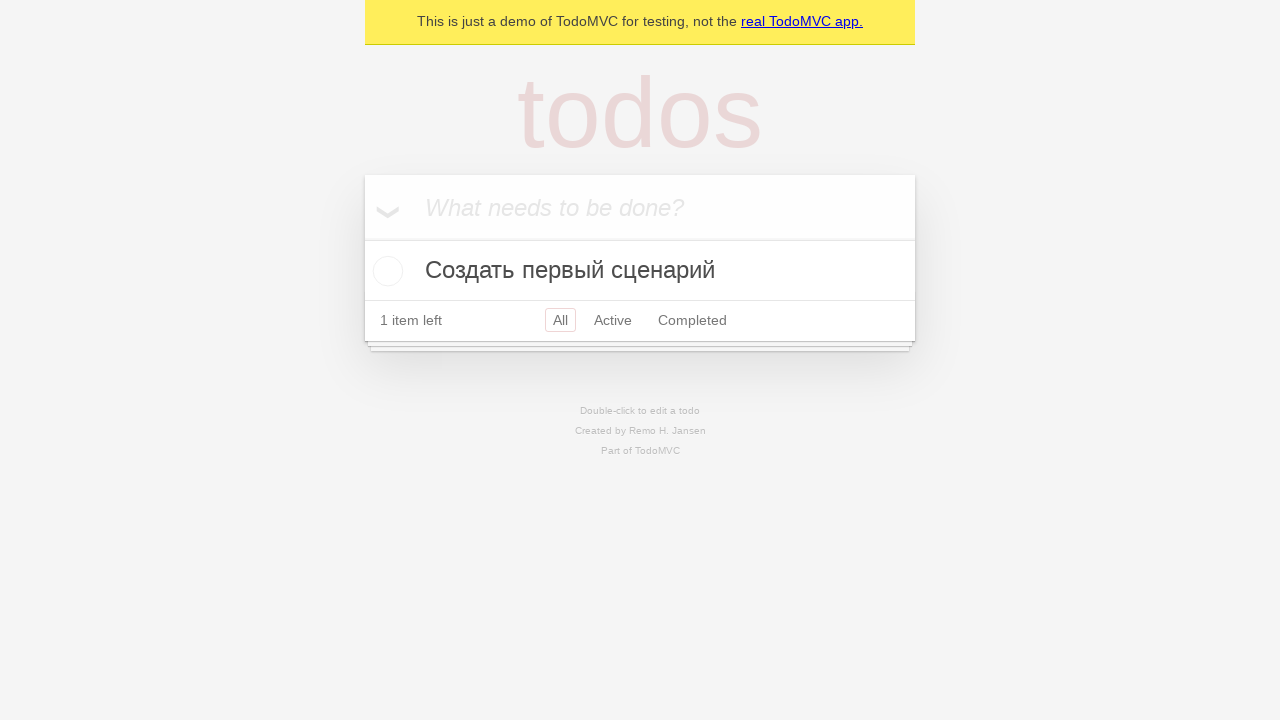